Tests the UK government holiday entitlement calculator by navigating through a multi-step form, selecting options for a regular full-time employee working 5 days per week, and verifying the calculated result of 28 days holiday.

Starting URL: https://www.gov.uk/calculate-your-holiday-entitlement

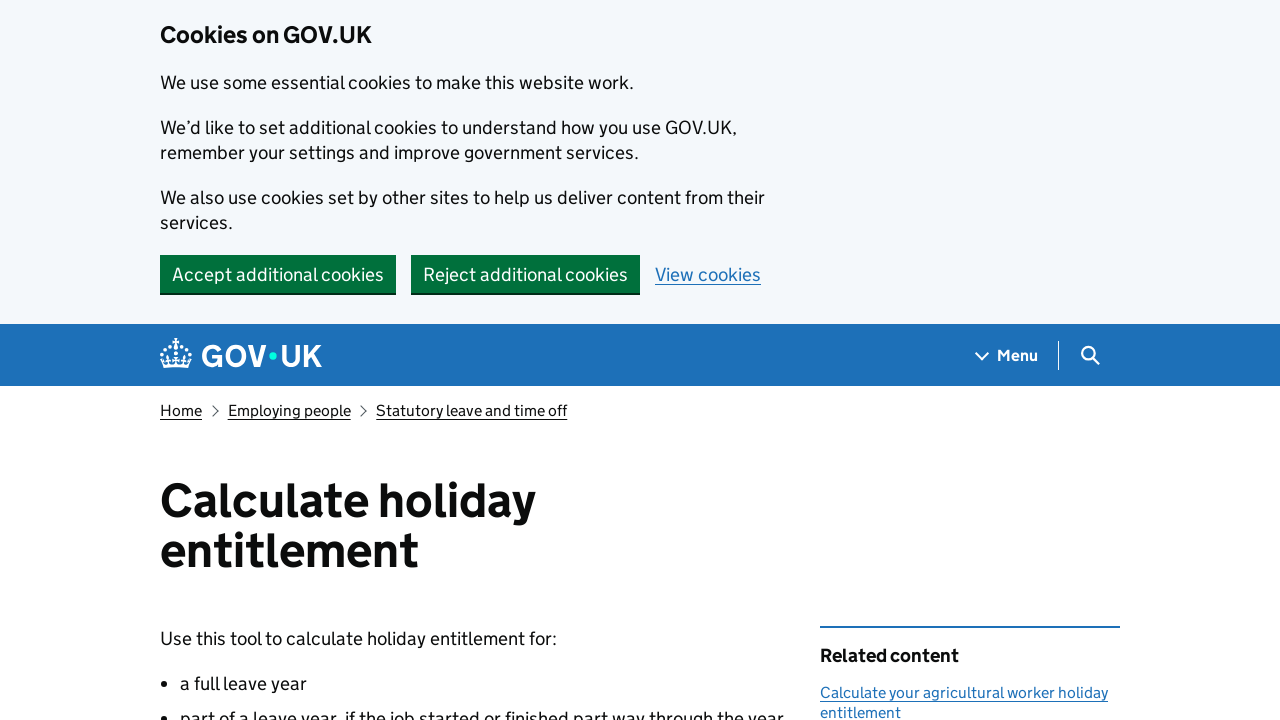

Page heading loaded on UK government holiday entitlement calculator
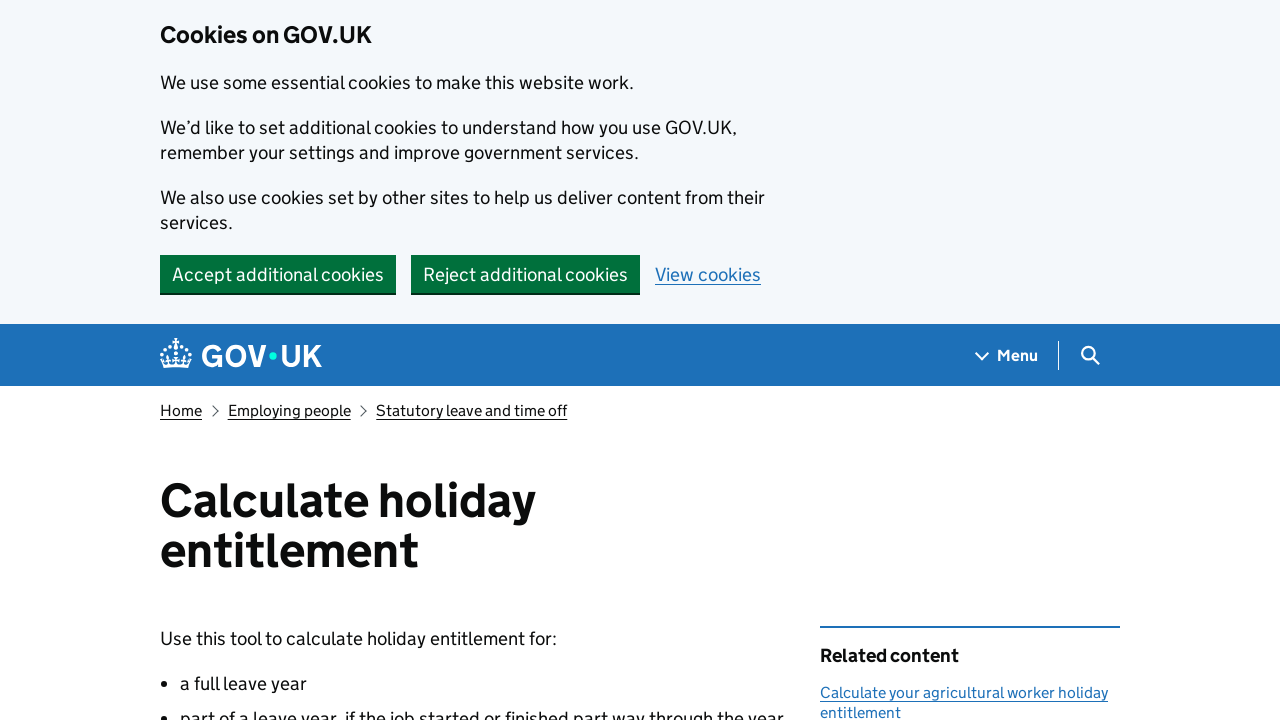

Clicked 'Start now' button to begin multi-step form at (238, 360) on internal:role=button[name="Start now"i]
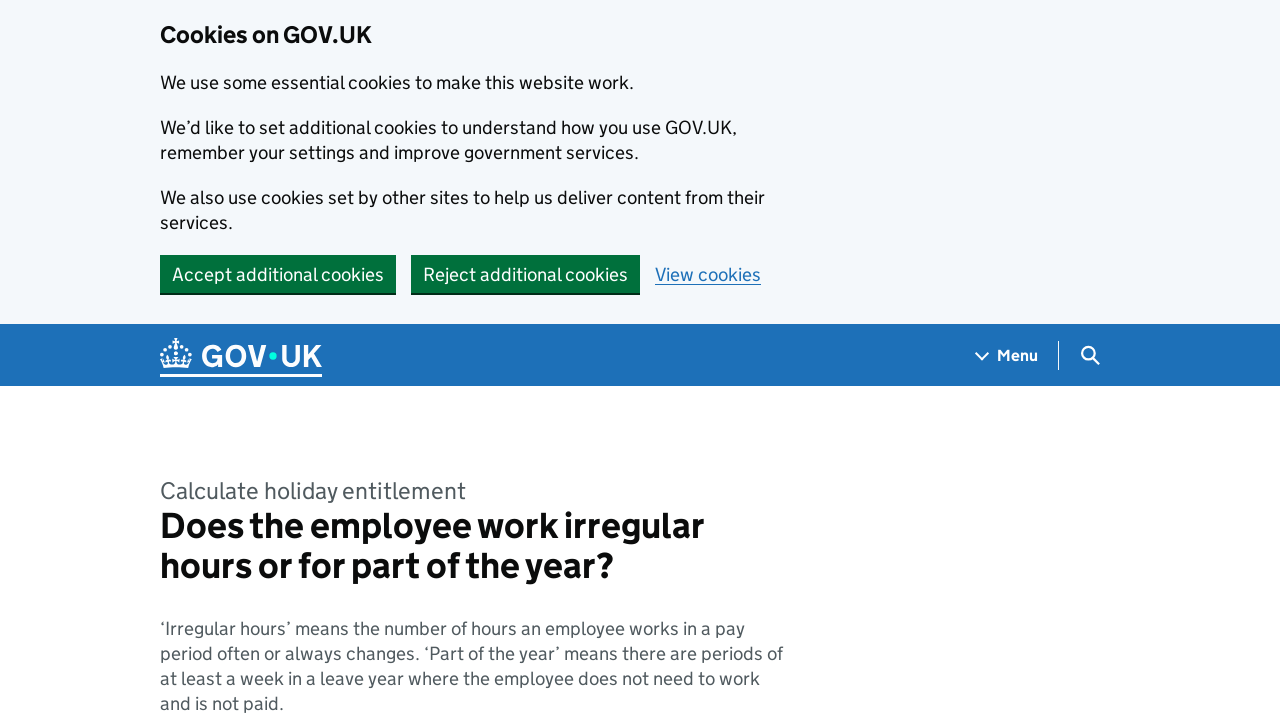

First question fieldset loaded
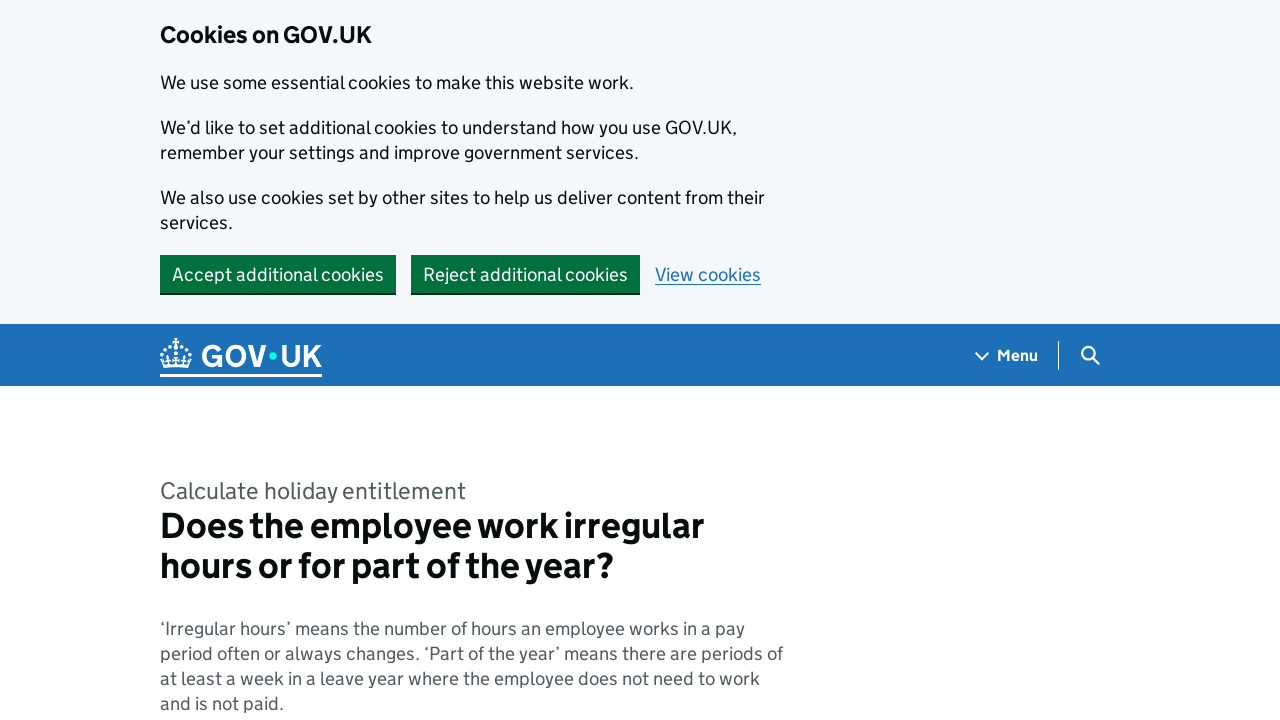

Selected 'No' option for irregular hours question at (232, 360) on label[for="response-1"]
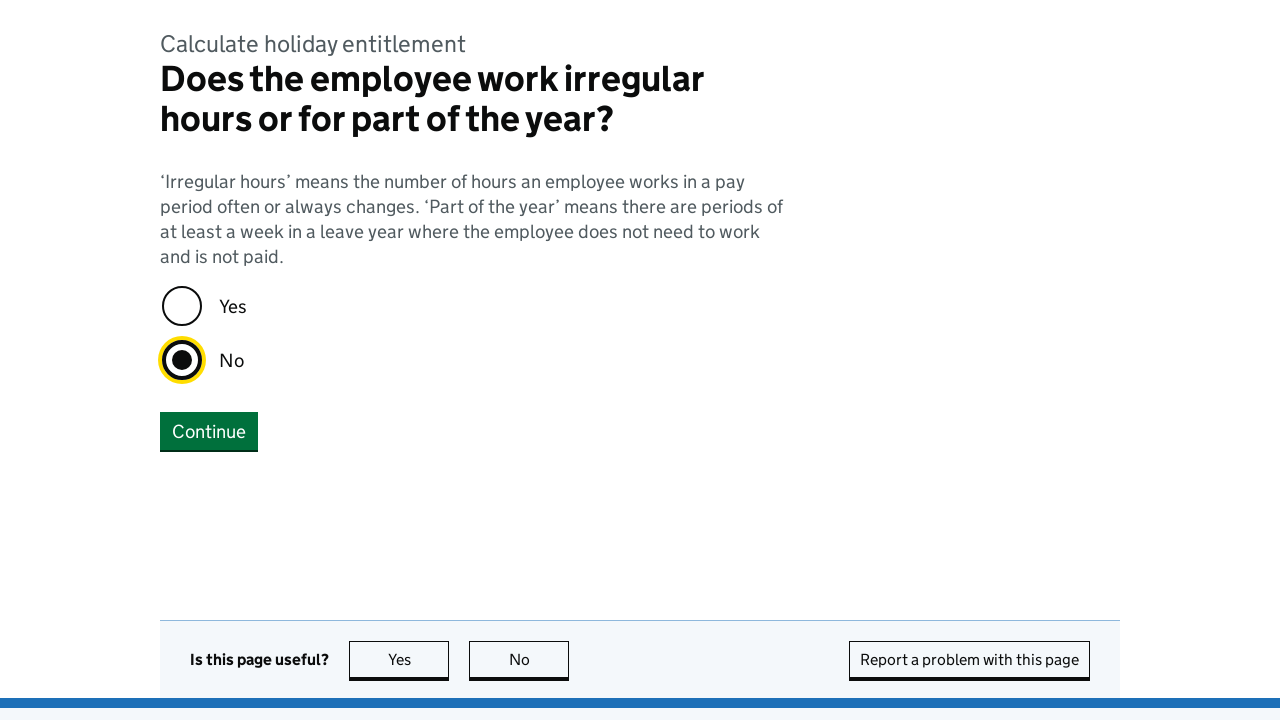

Clicked Continue button after irregular hours selection at (209, 431) on internal:role=button[name="Continue"i]
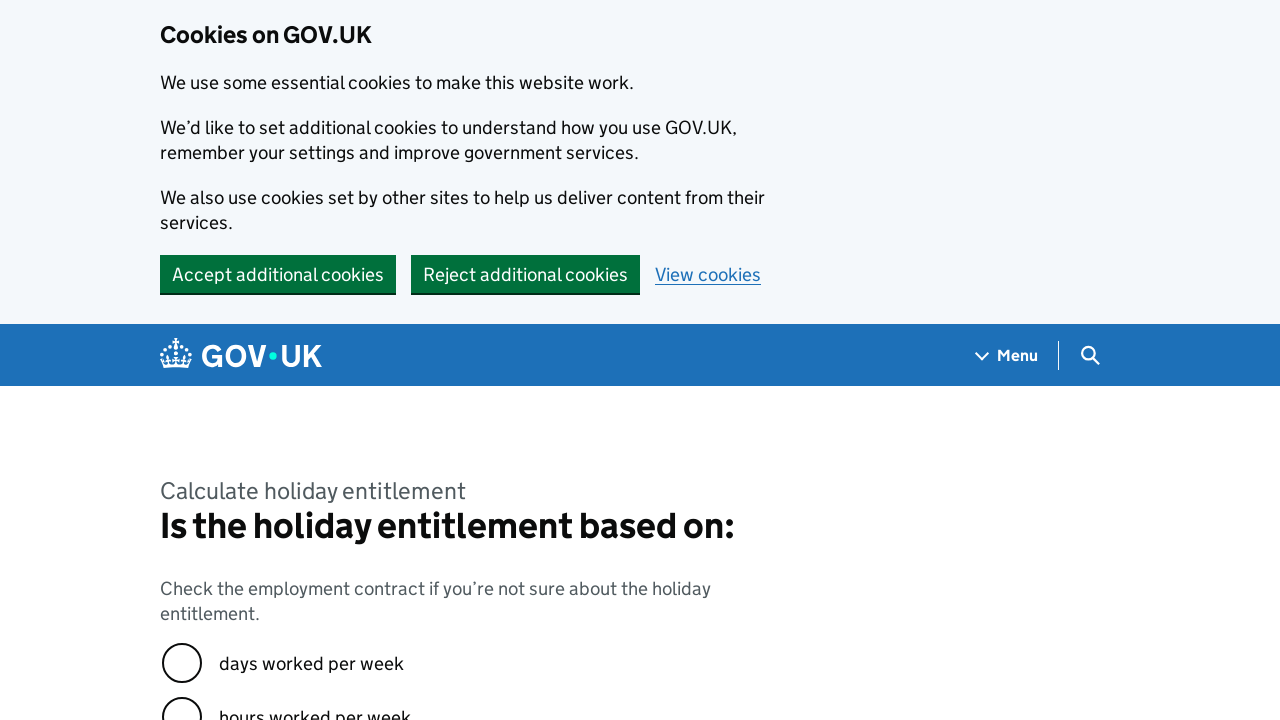

Holiday entitlement basis question fieldset loaded
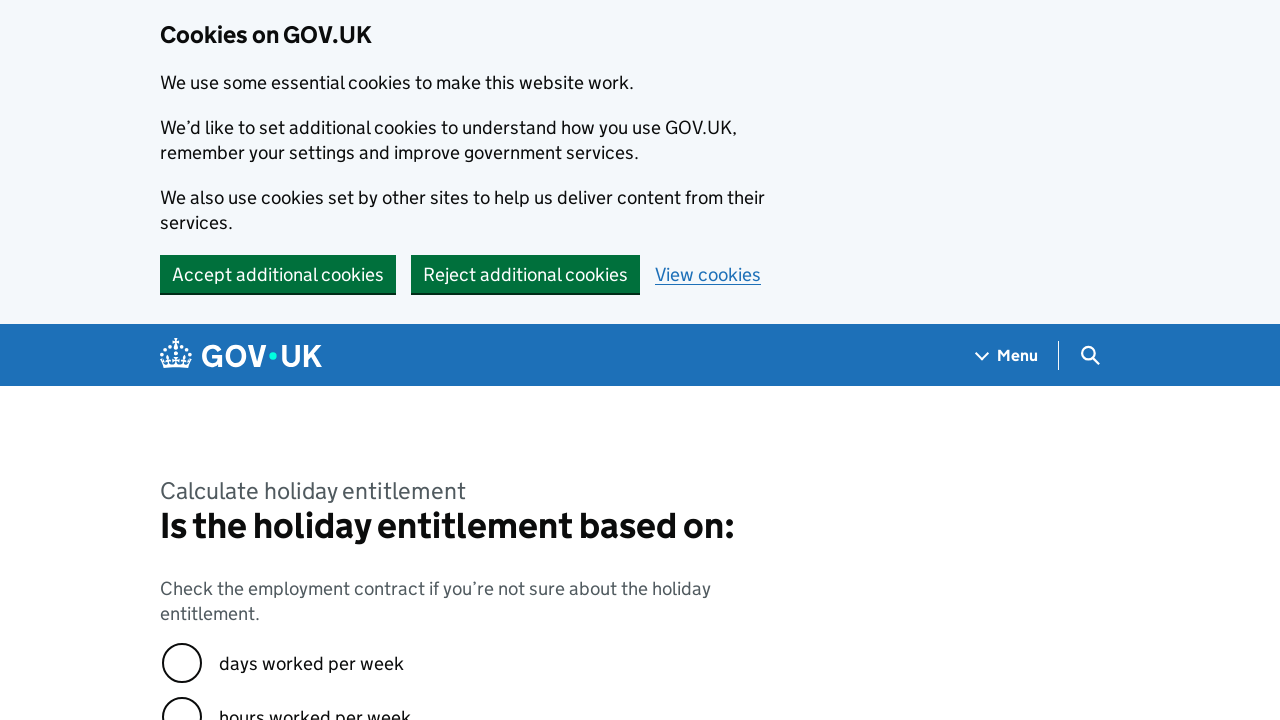

Selected 'days worked per week' option for holiday entitlement basis at (312, 663) on label[for="response-0"]
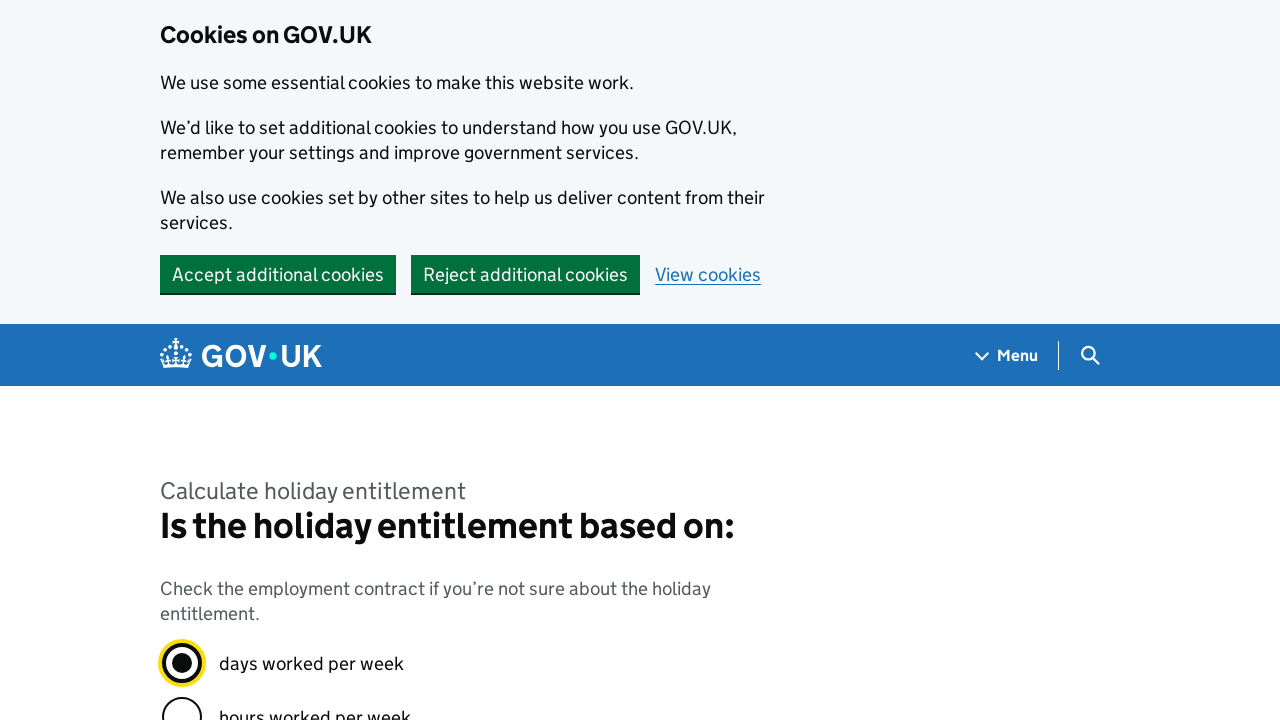

Clicked Continue button after entitlement basis selection at (209, 360) on internal:role=button[name="Continue"i]
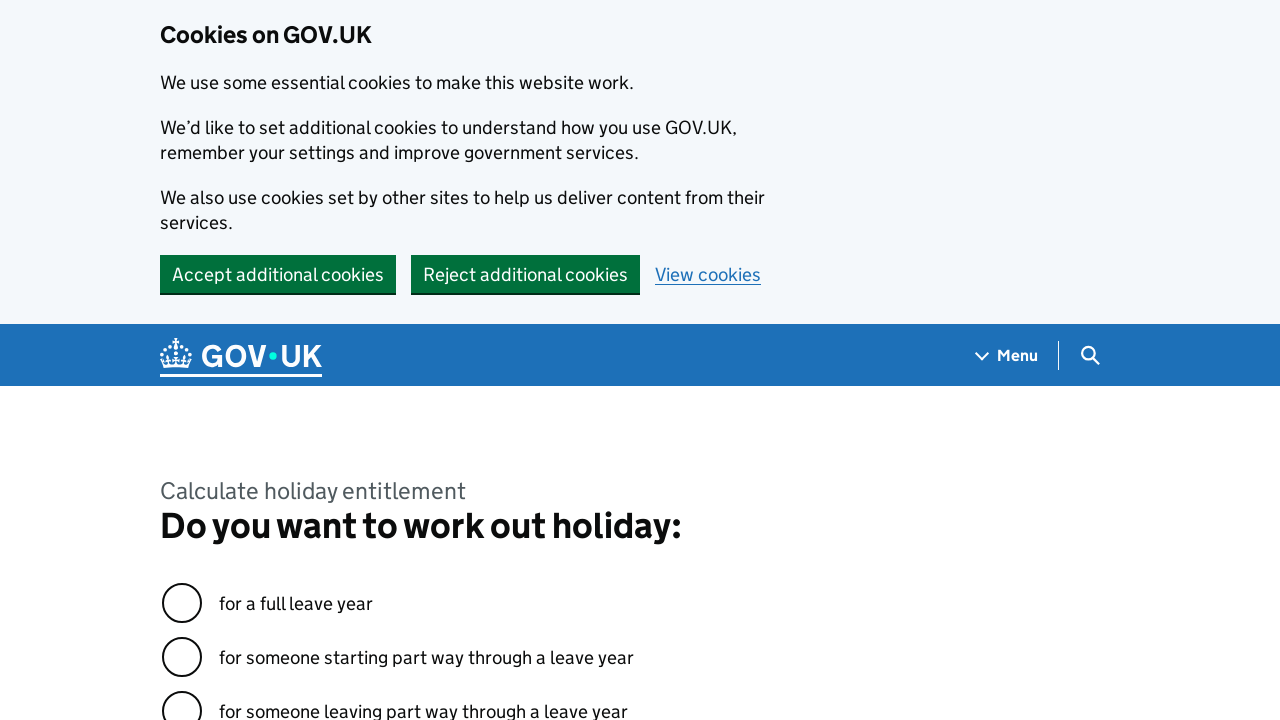

Holiday calculation method question fieldset loaded
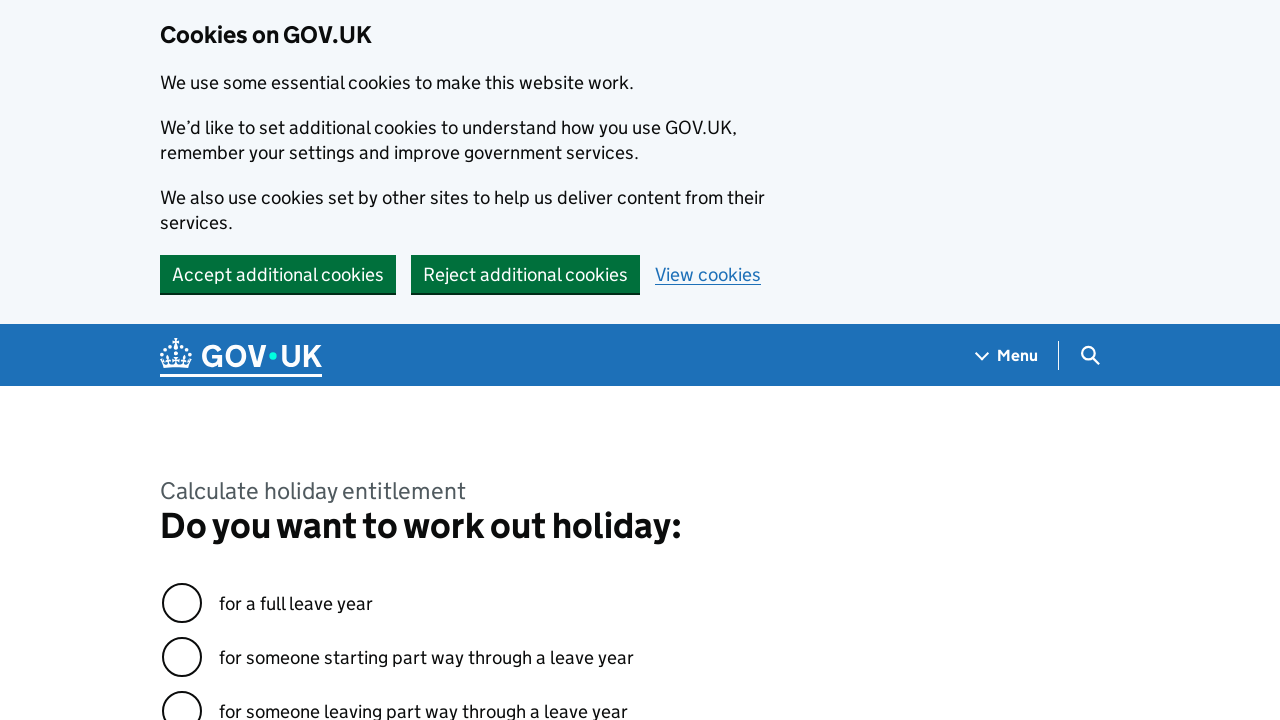

Selected first option for how to work out holiday entitlement at (296, 603) on label[for="response-0"]
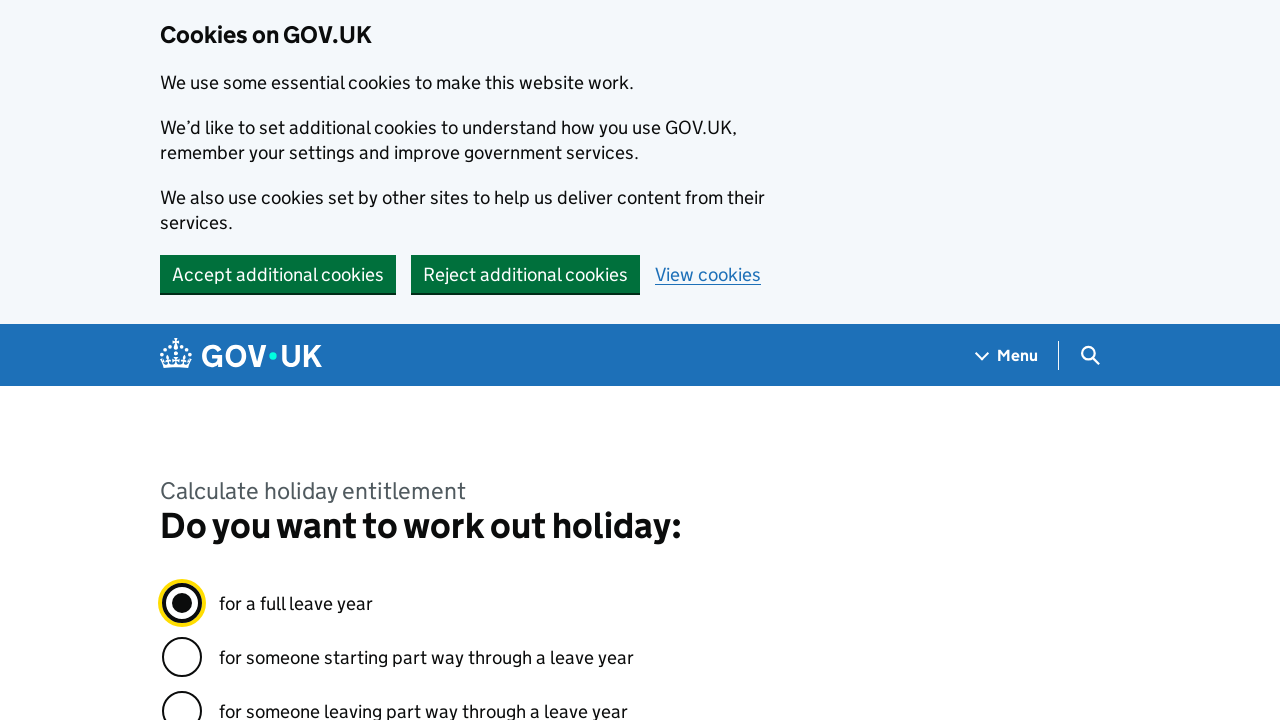

Clicked Continue button after calculation method selection at (209, 360) on internal:role=button[name="Continue"i]
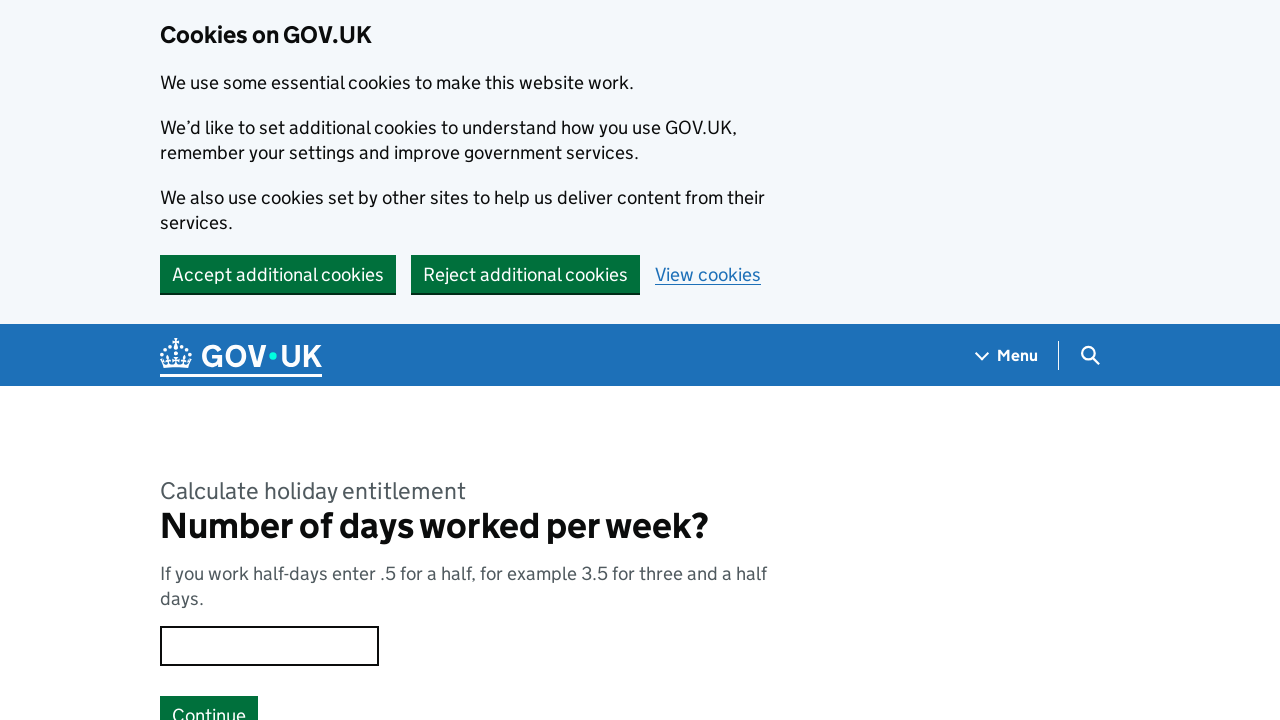

Days per week input field loaded
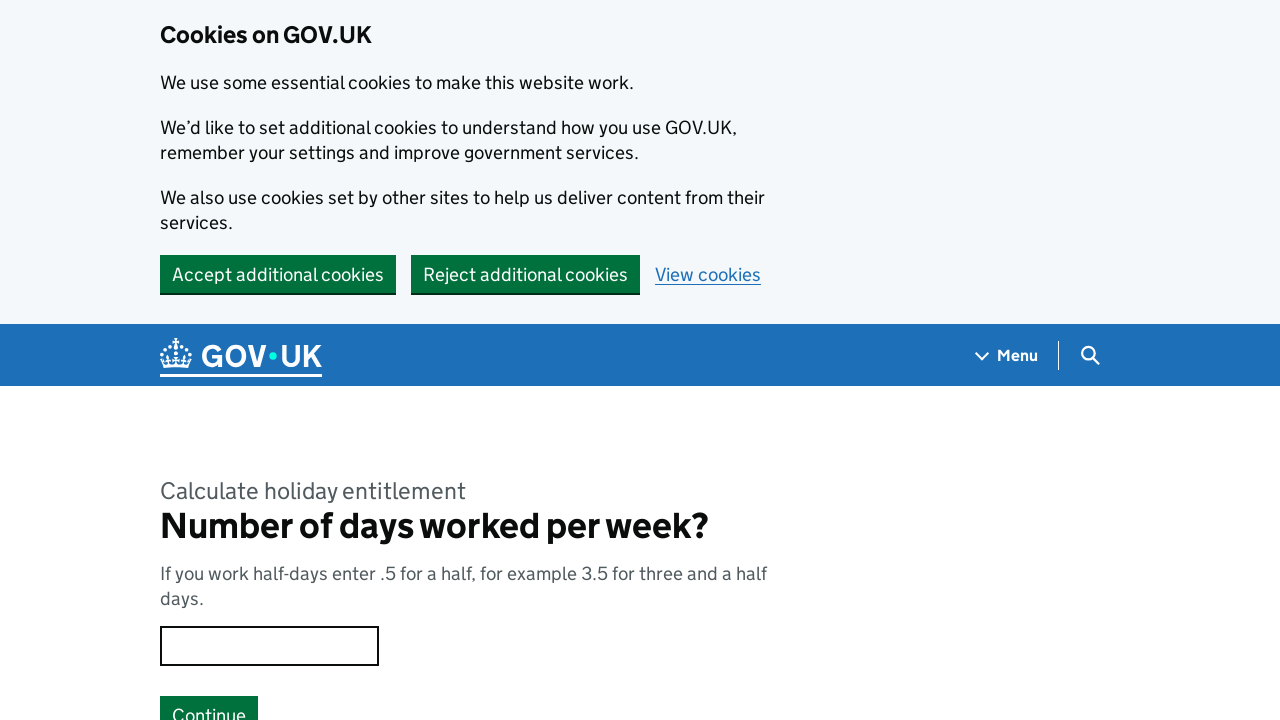

Entered 5 days per week for full-time employee on #response
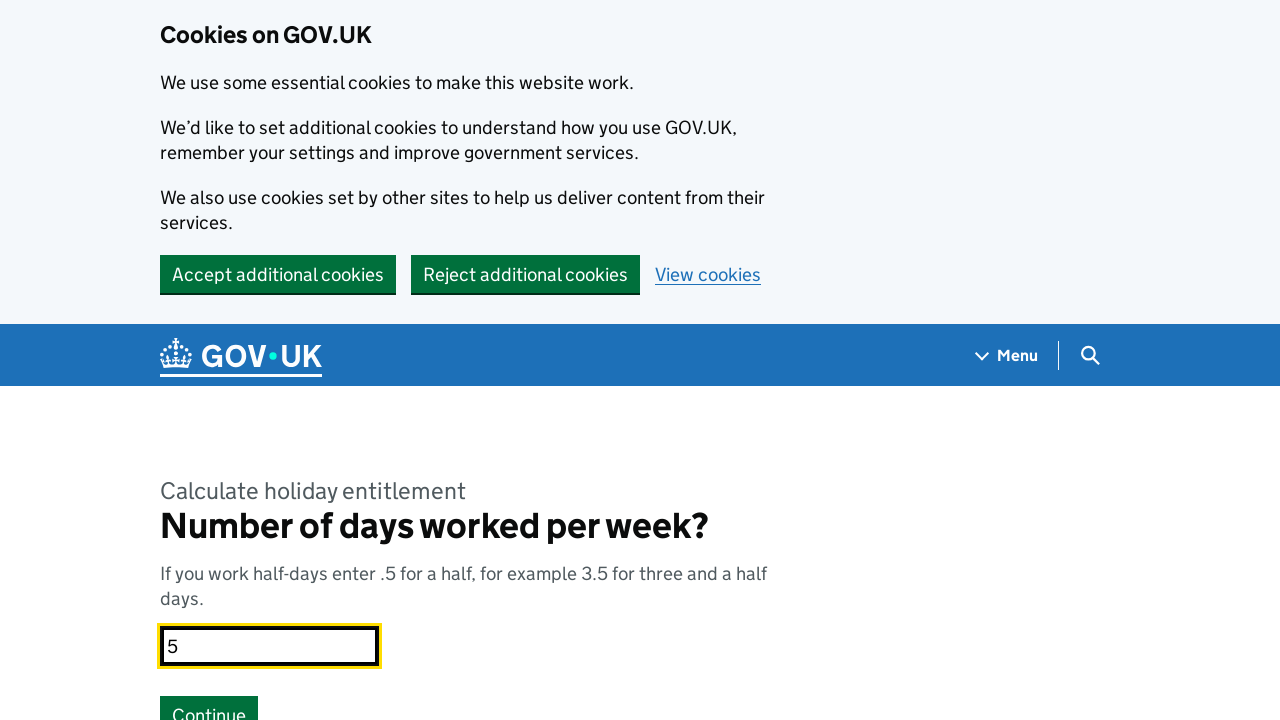

Clicked Continue button after entering days per week at (209, 701) on internal:role=button[name="Continue"i]
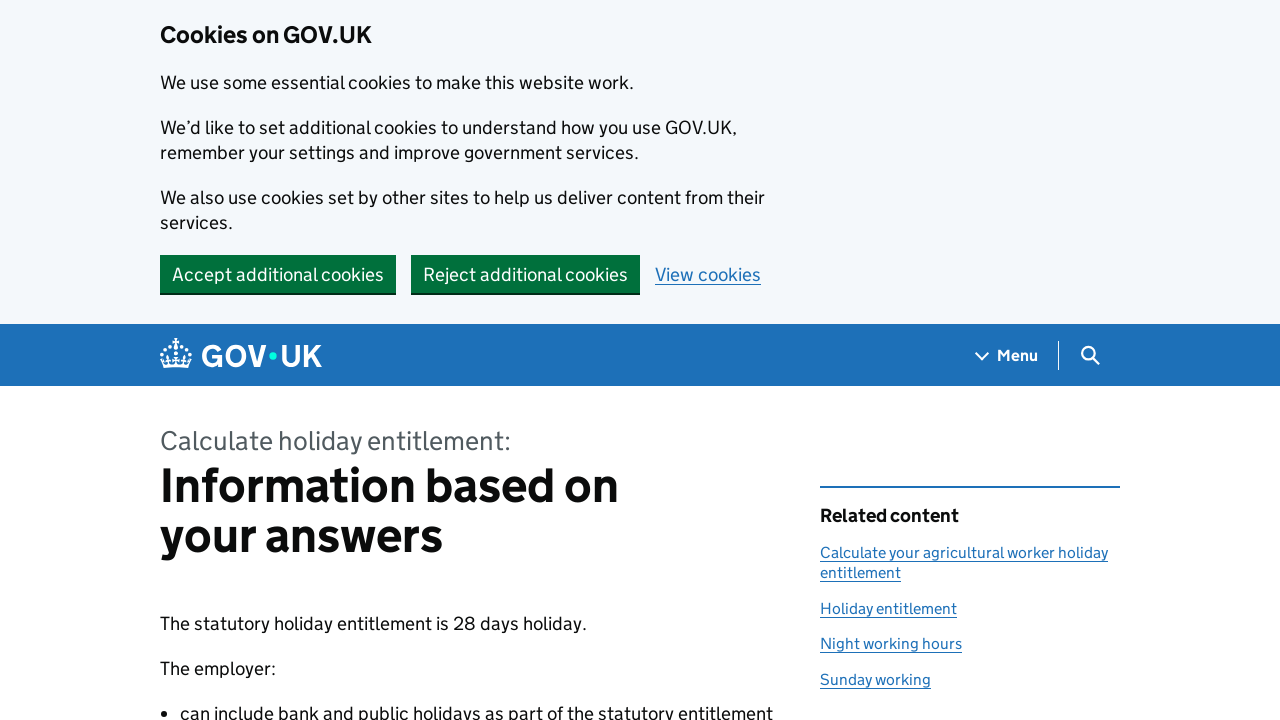

Results page heading loaded
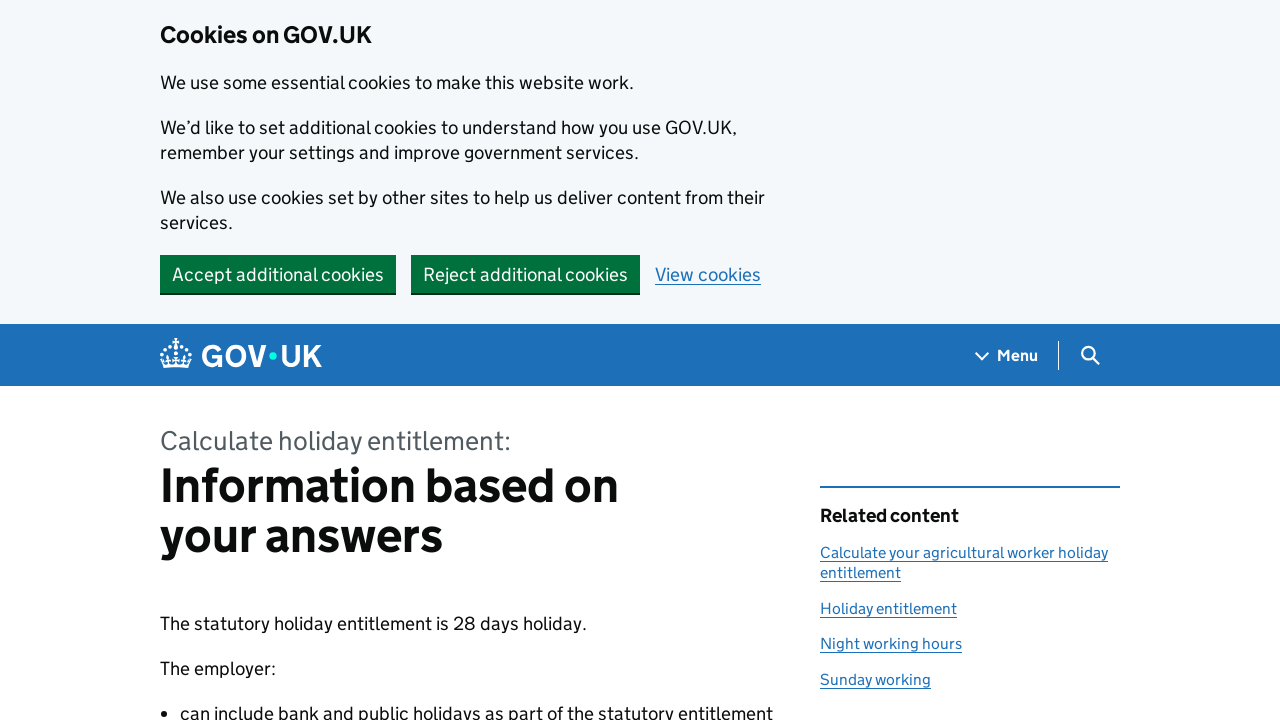

Holiday entitlement calculation summary displayed - 28 days verified for regular full-time employee
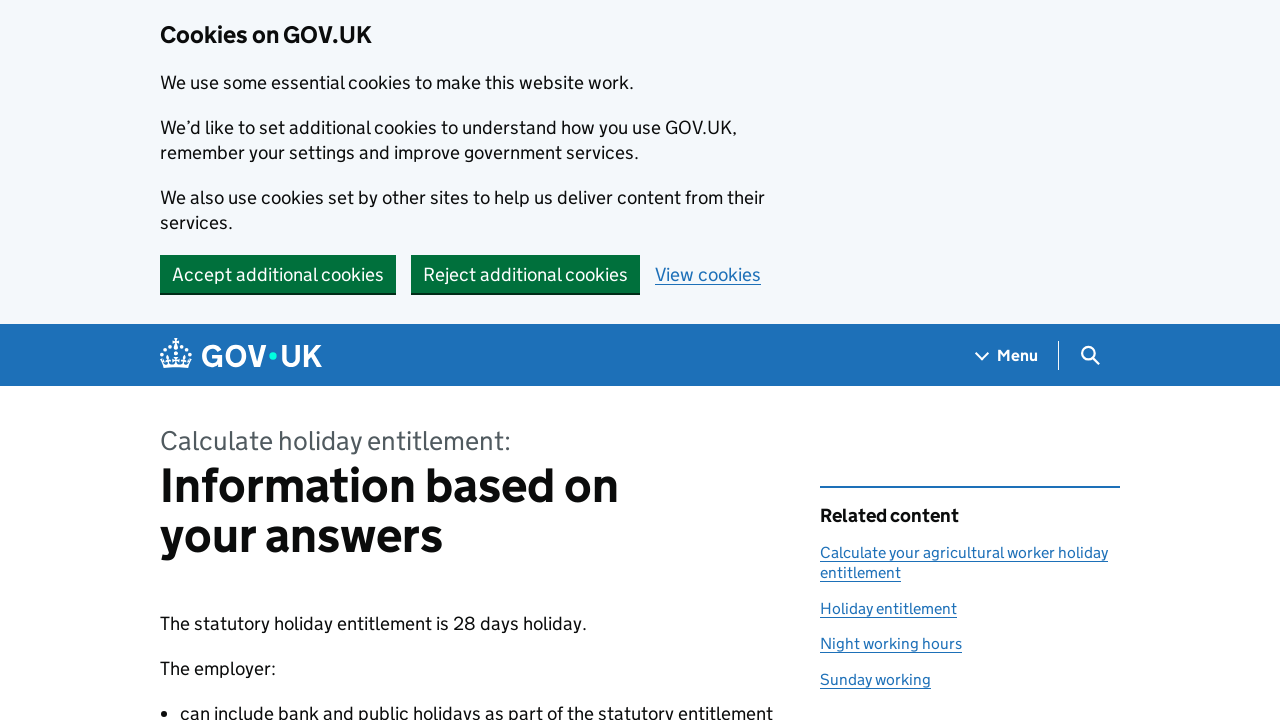

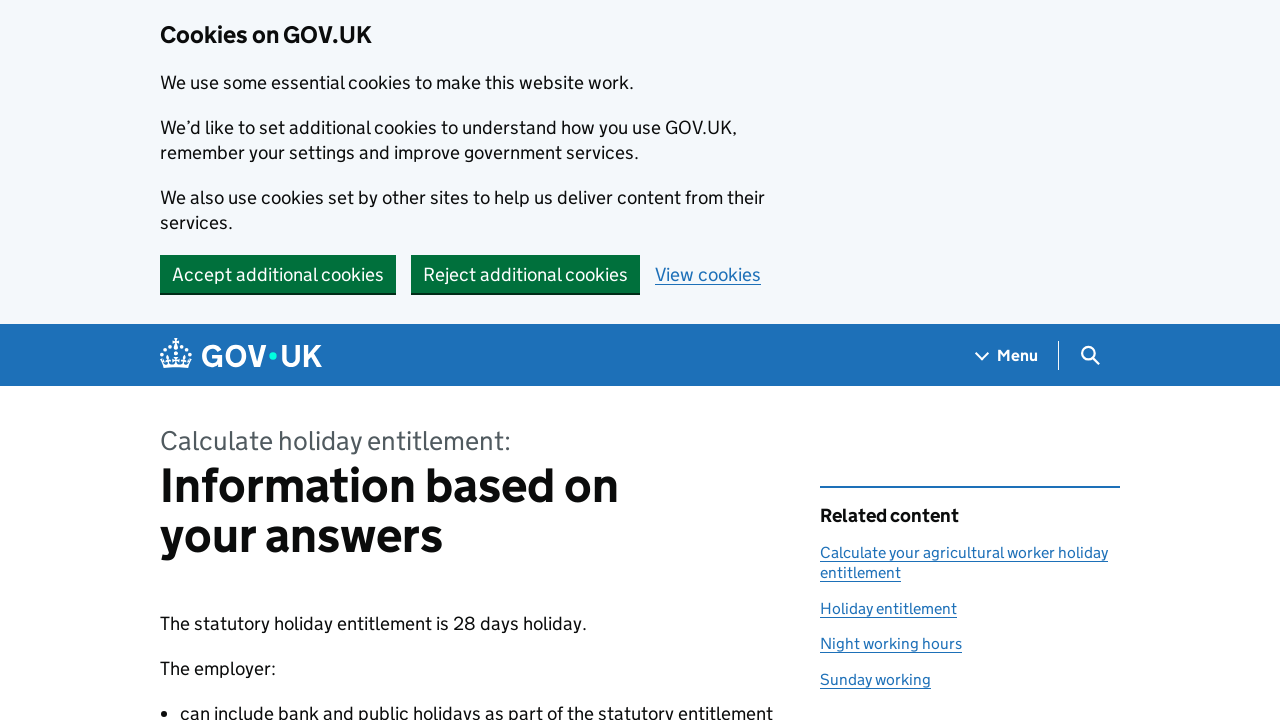